Tests various mouse interactions including click, double-click, right-click, and hover actions on different elements to verify mouse event handling

Starting URL: https://training-support.net/webelements/mouse-events

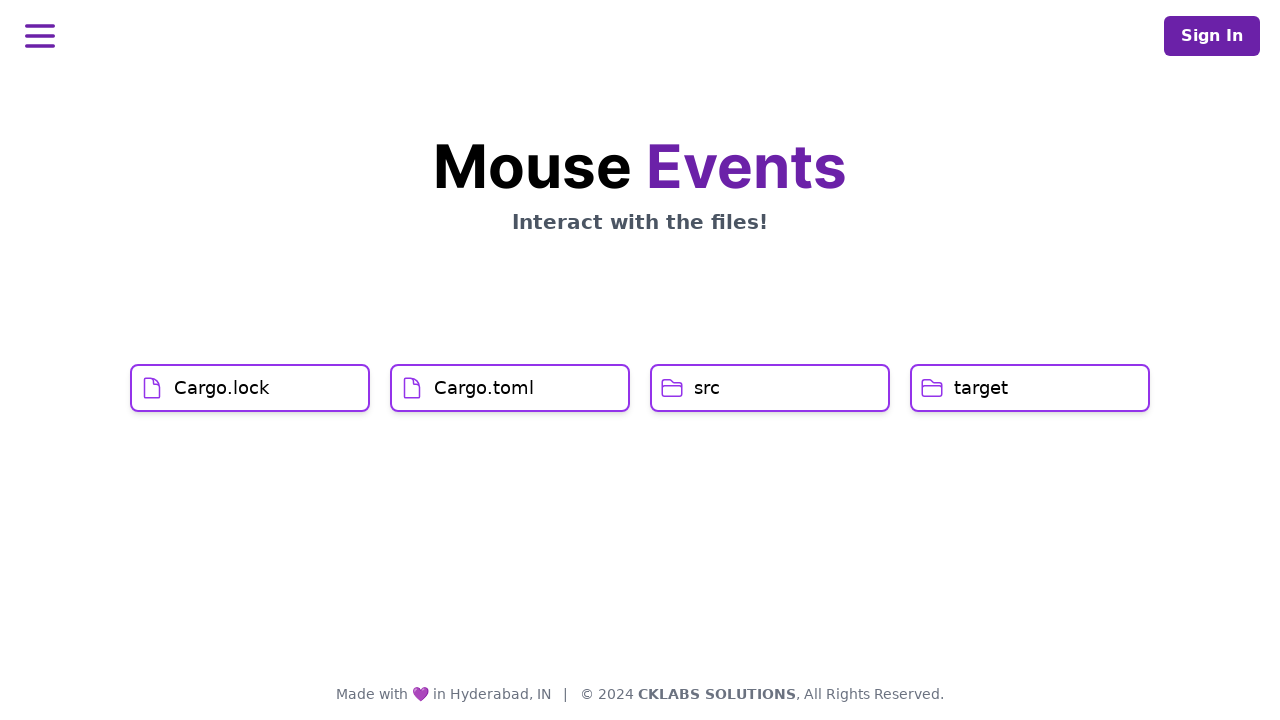

Located Cargo.lock element
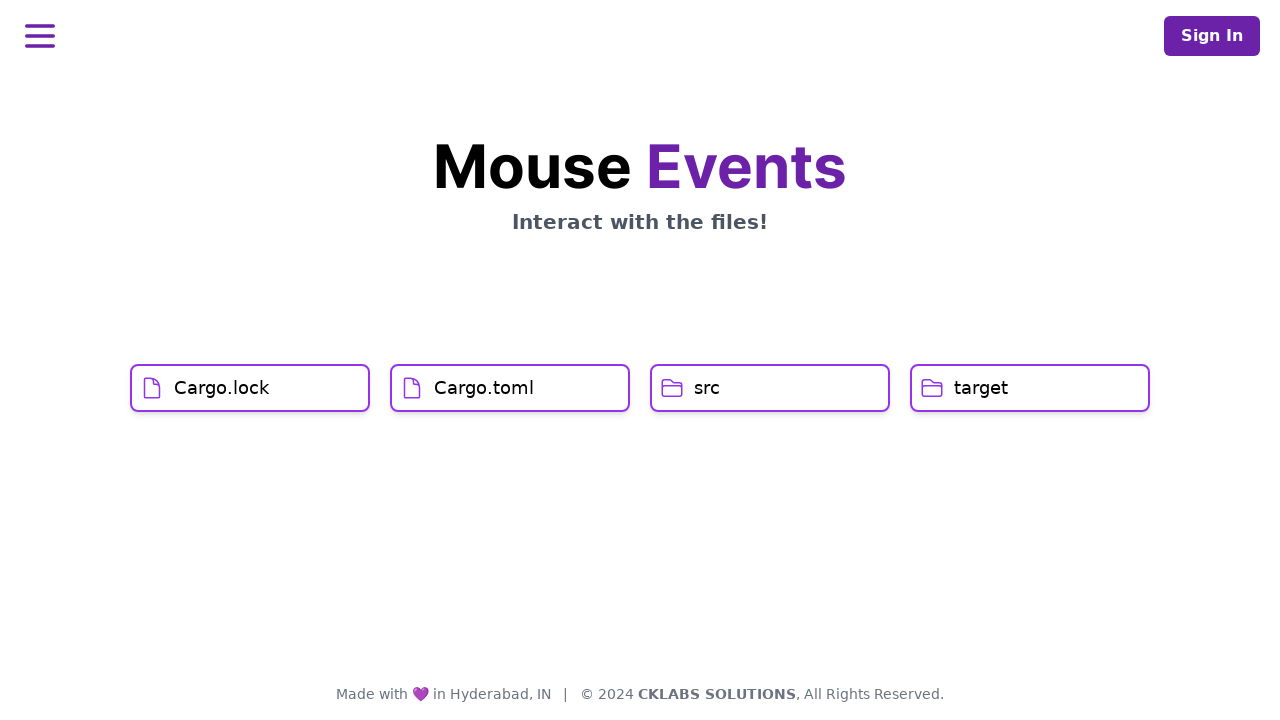

Located Cargo.toml element
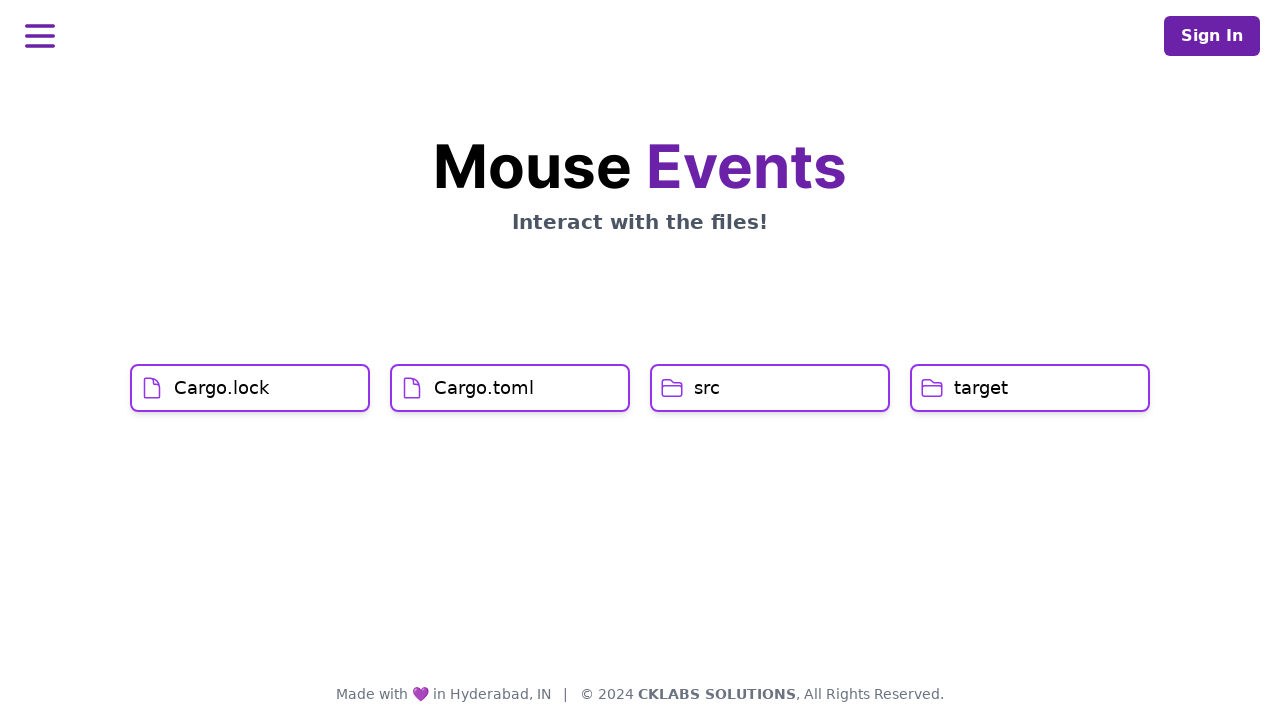

Clicked on Cargo.lock element at (222, 388) on h1:text('Cargo.lock')
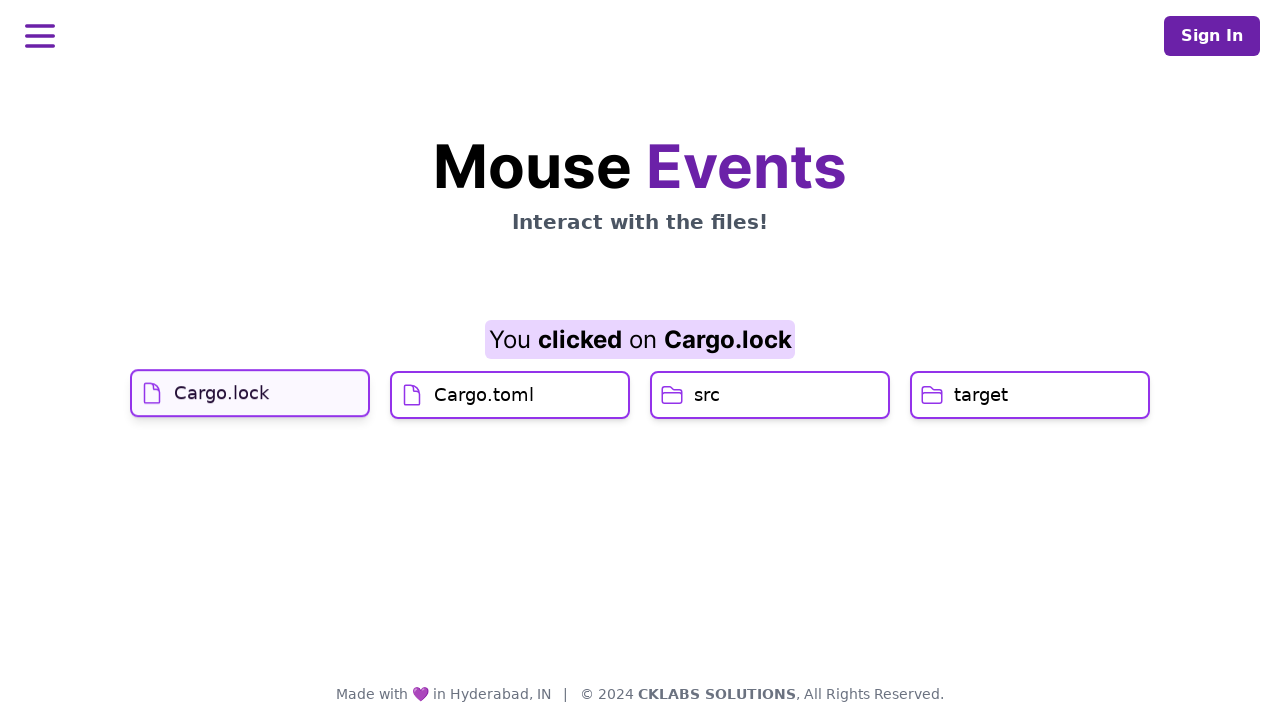

Hovered over Cargo.toml element at (484, 420) on h1:text('Cargo.toml')
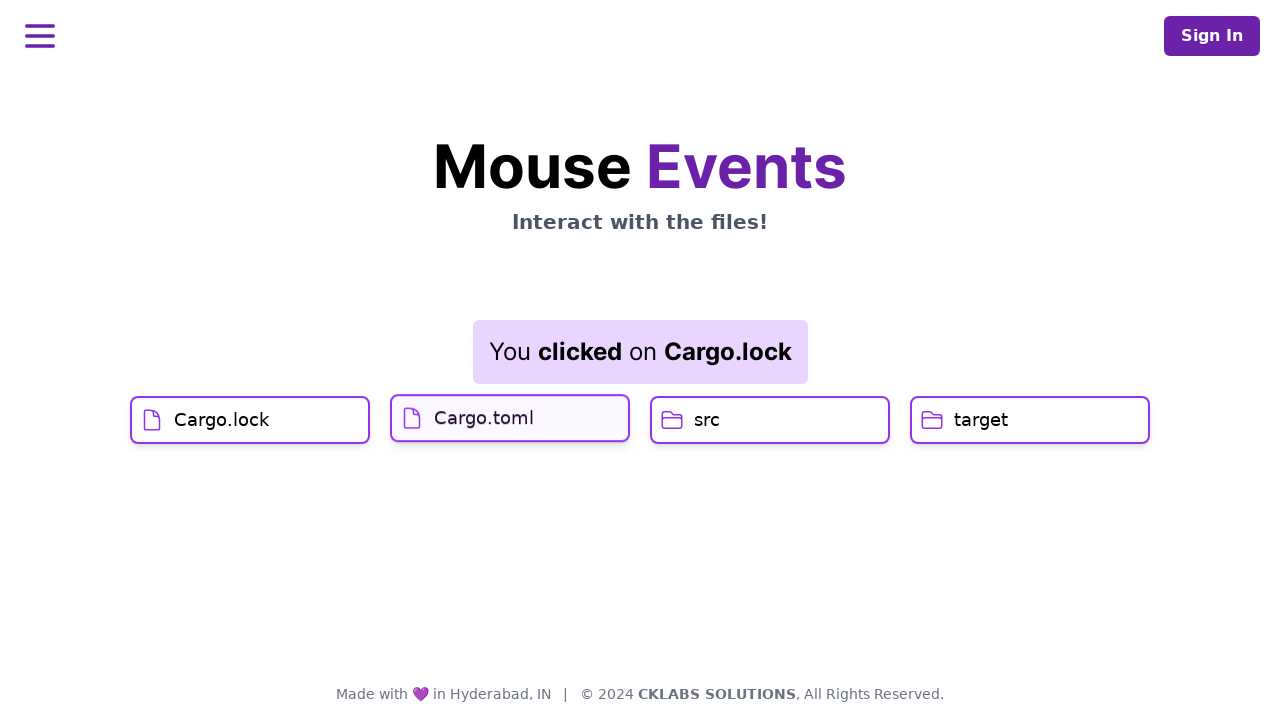

Clicked on Cargo.toml element after hovering at (484, 416) on h1:text('Cargo.toml')
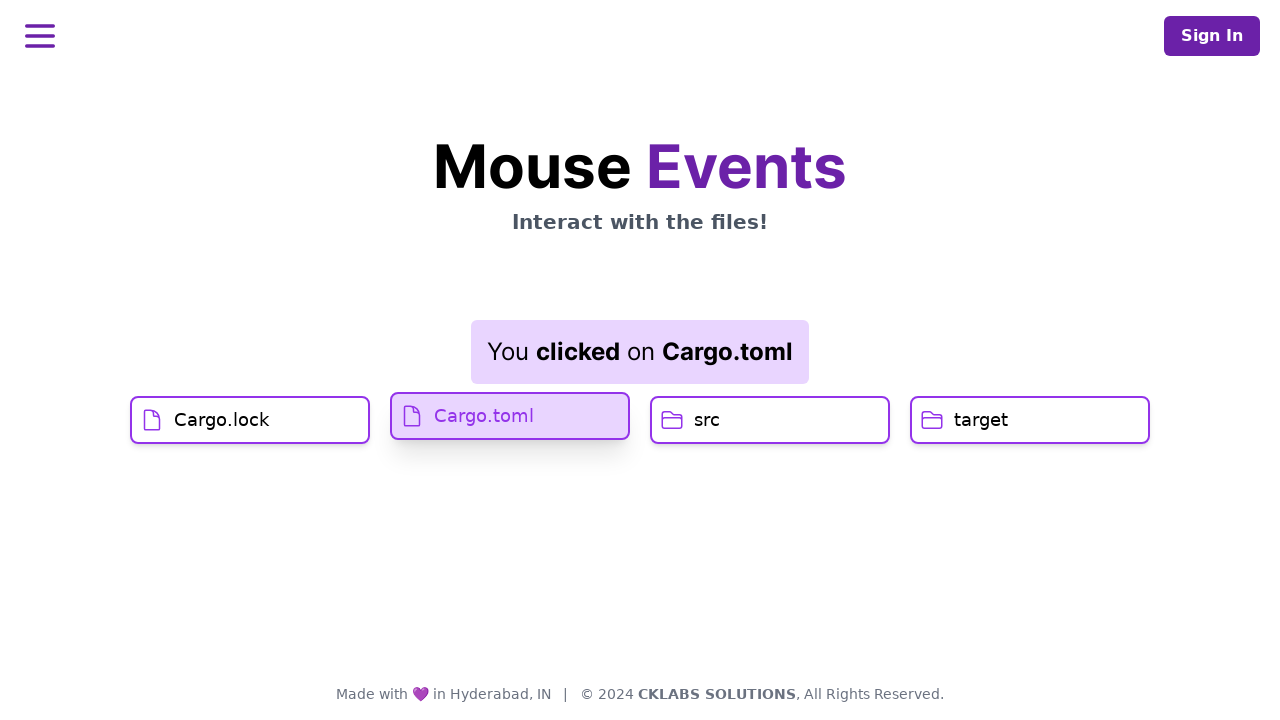

Retrieved result message: You clicked on Cargo.toml
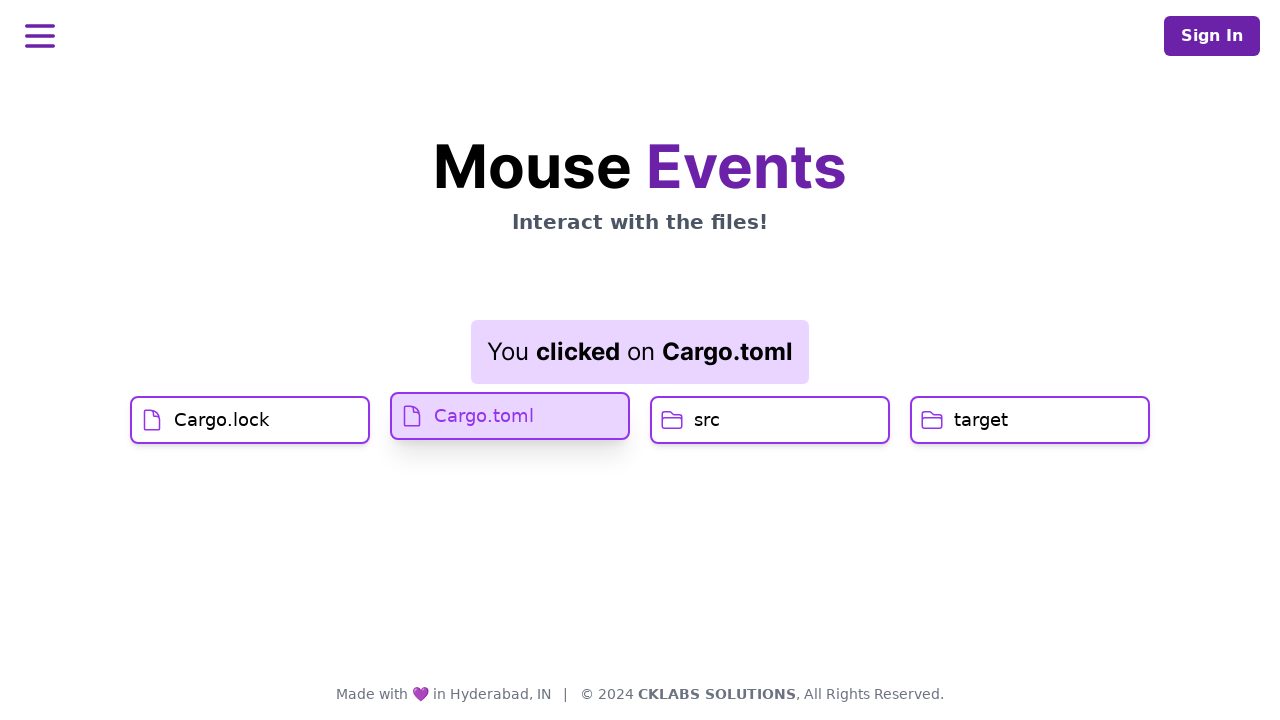

Located src element
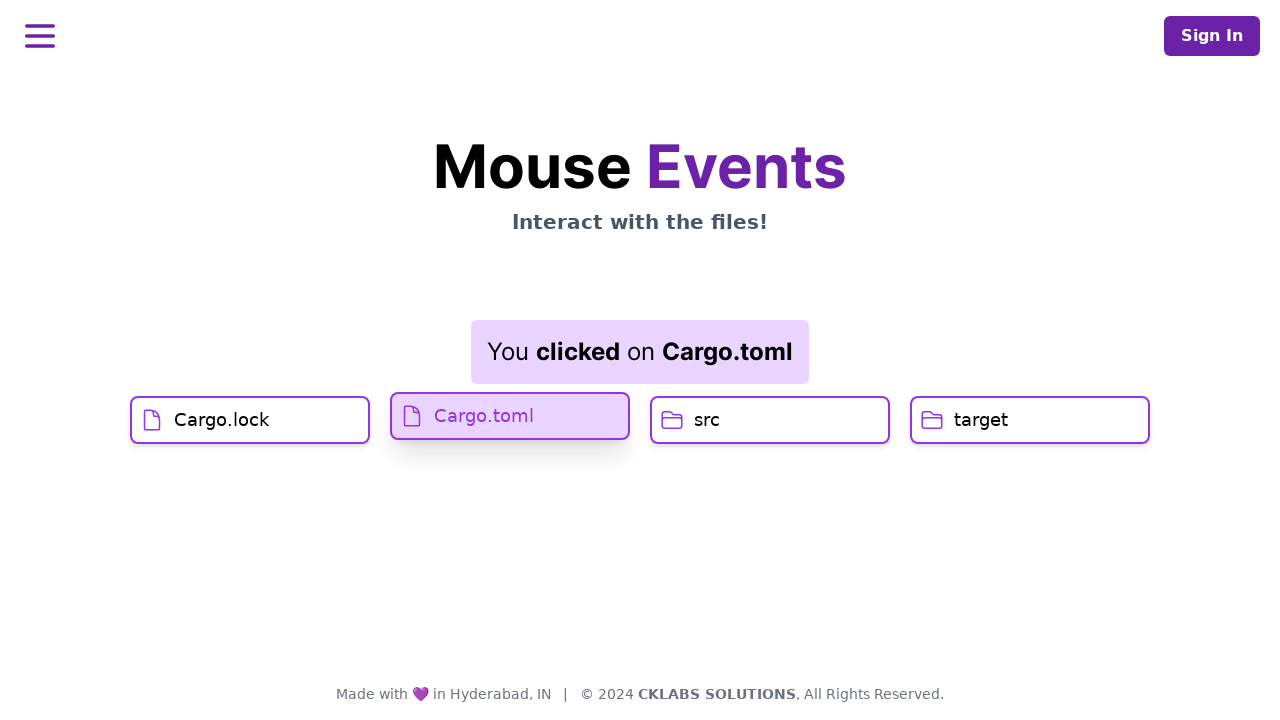

Double-clicked on src element at (707, 420) on h1:text('src')
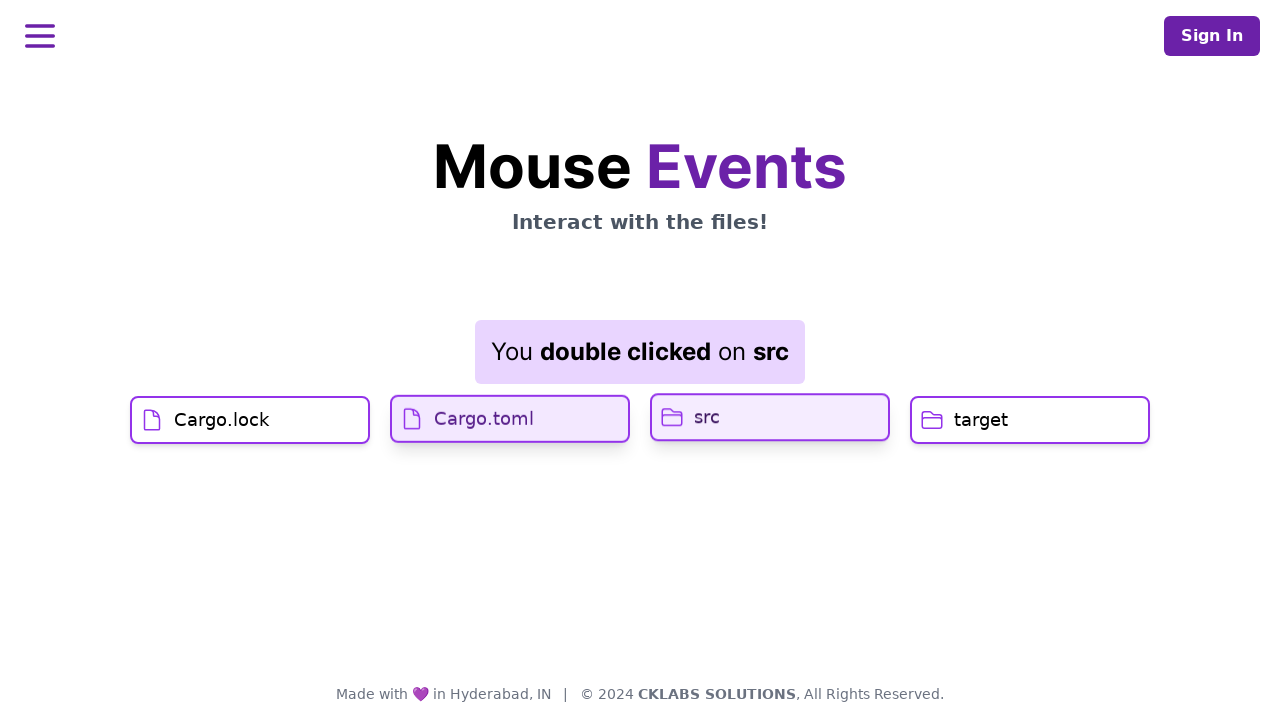

Located target element
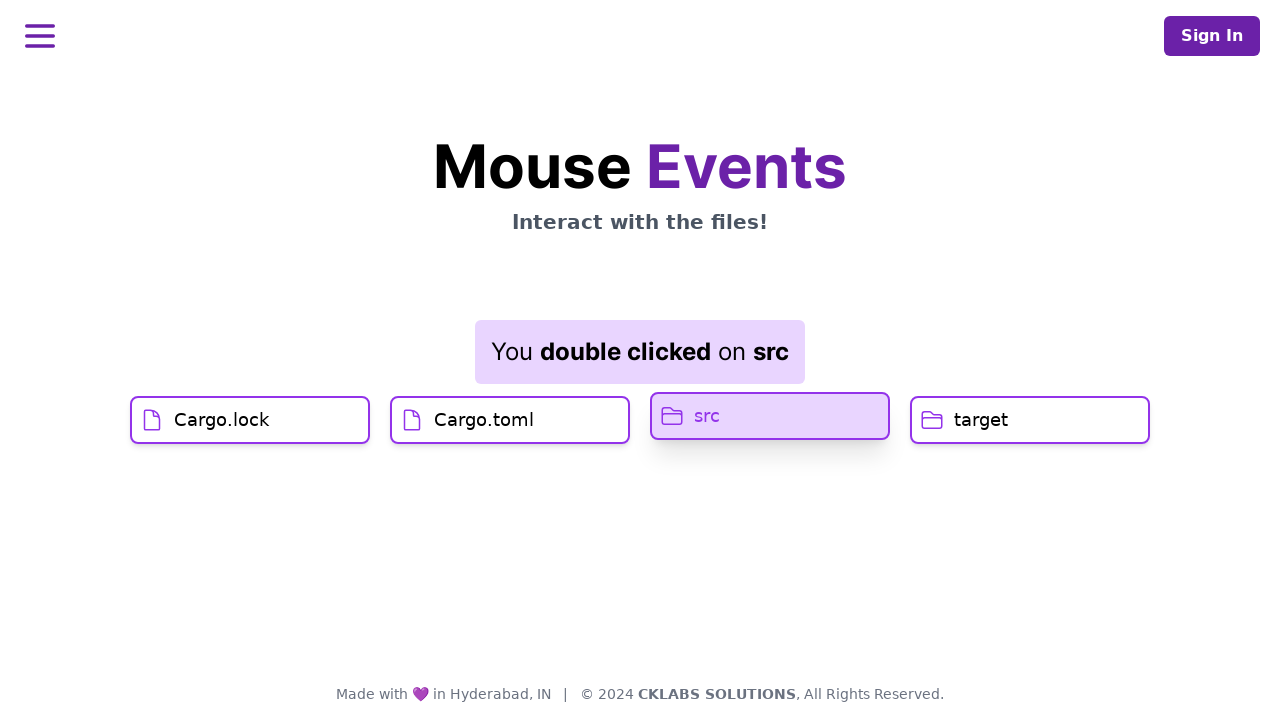

Right-clicked on target element to open context menu at (981, 420) on h1:text('target')
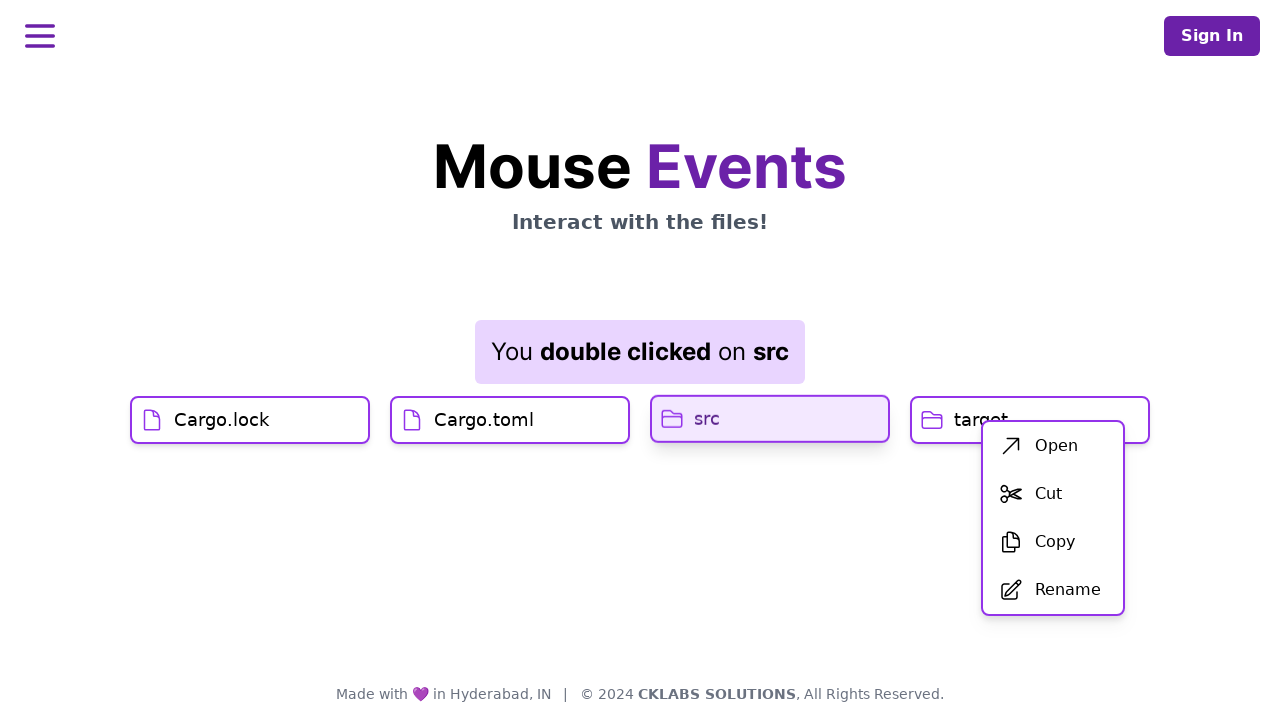

Clicked the first item in the context menu at (1053, 446) on xpath=//div[@id='menu']/div/ul/li[1]
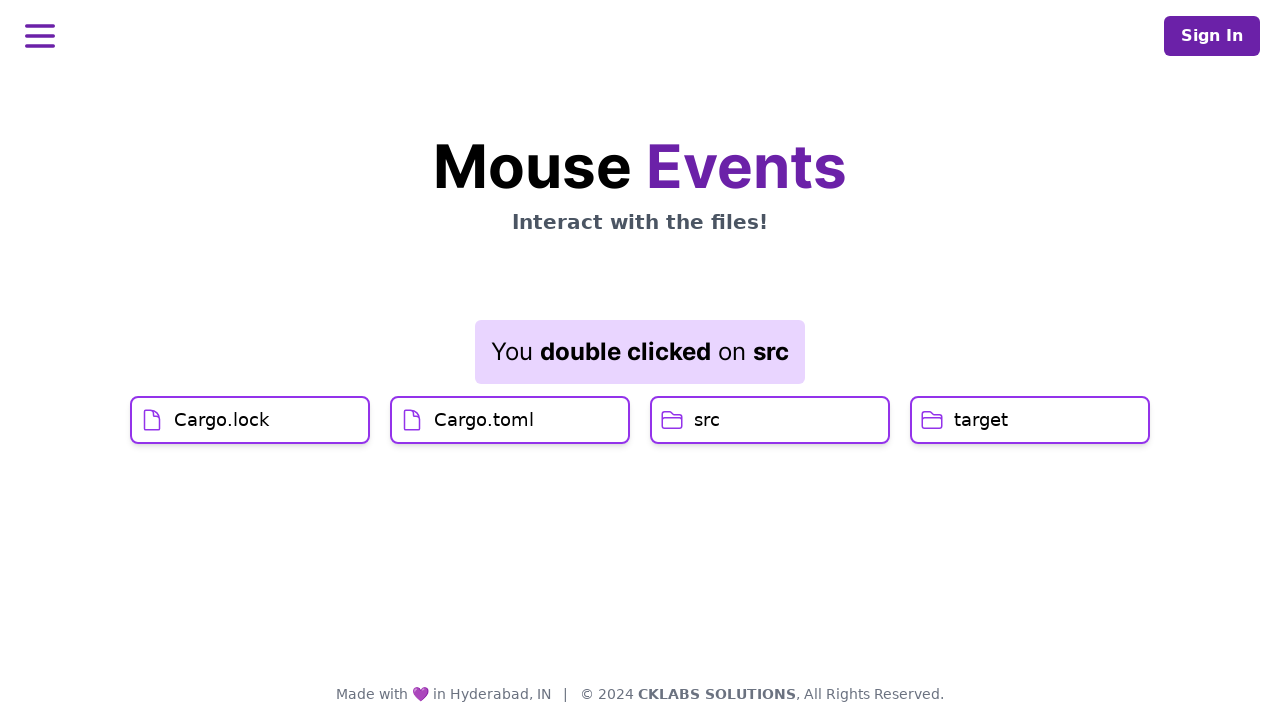

Retrieved final result message: You double clicked on src
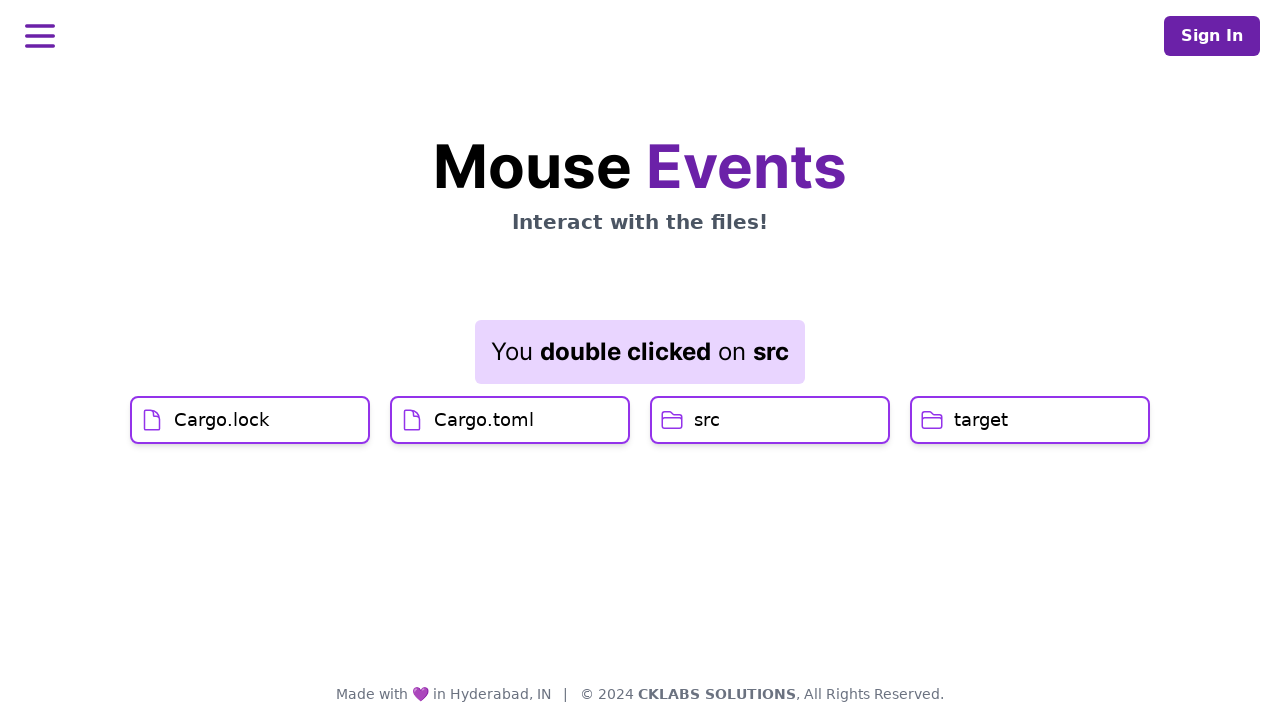

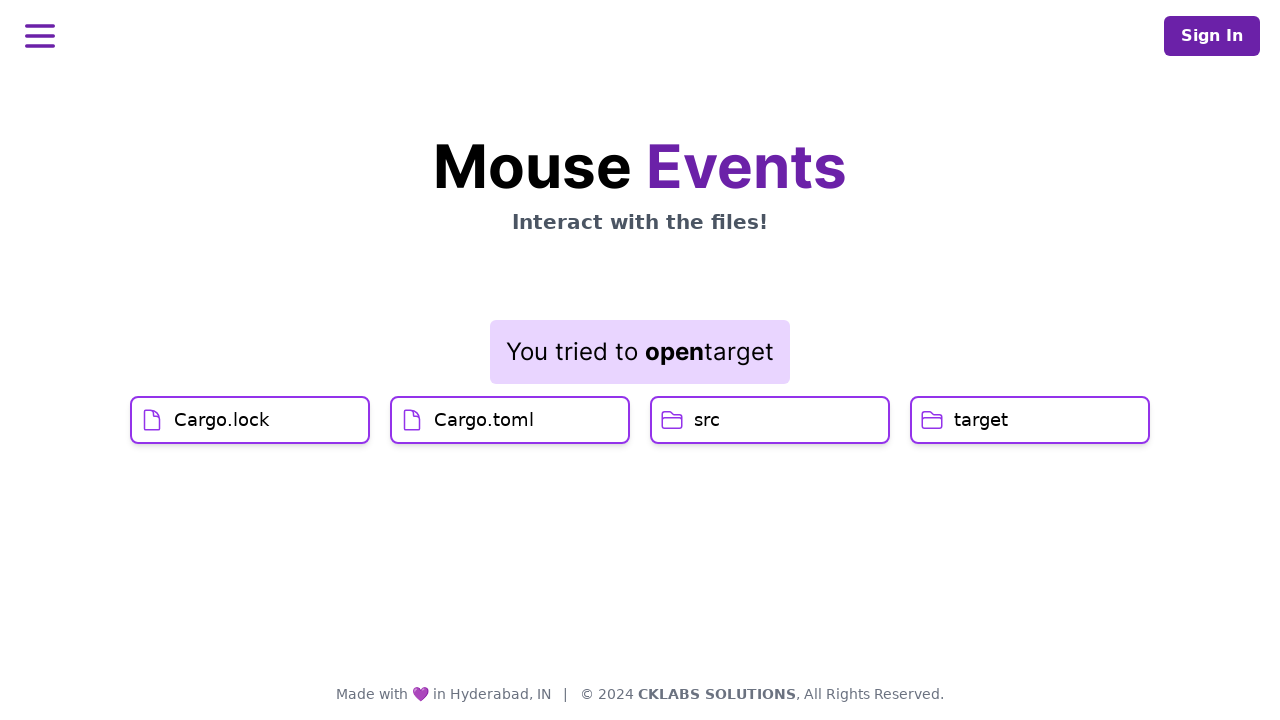